Navigates to DuckDuckGo homepage and waits for the page to load

Starting URL: https://duckduckgo.com/

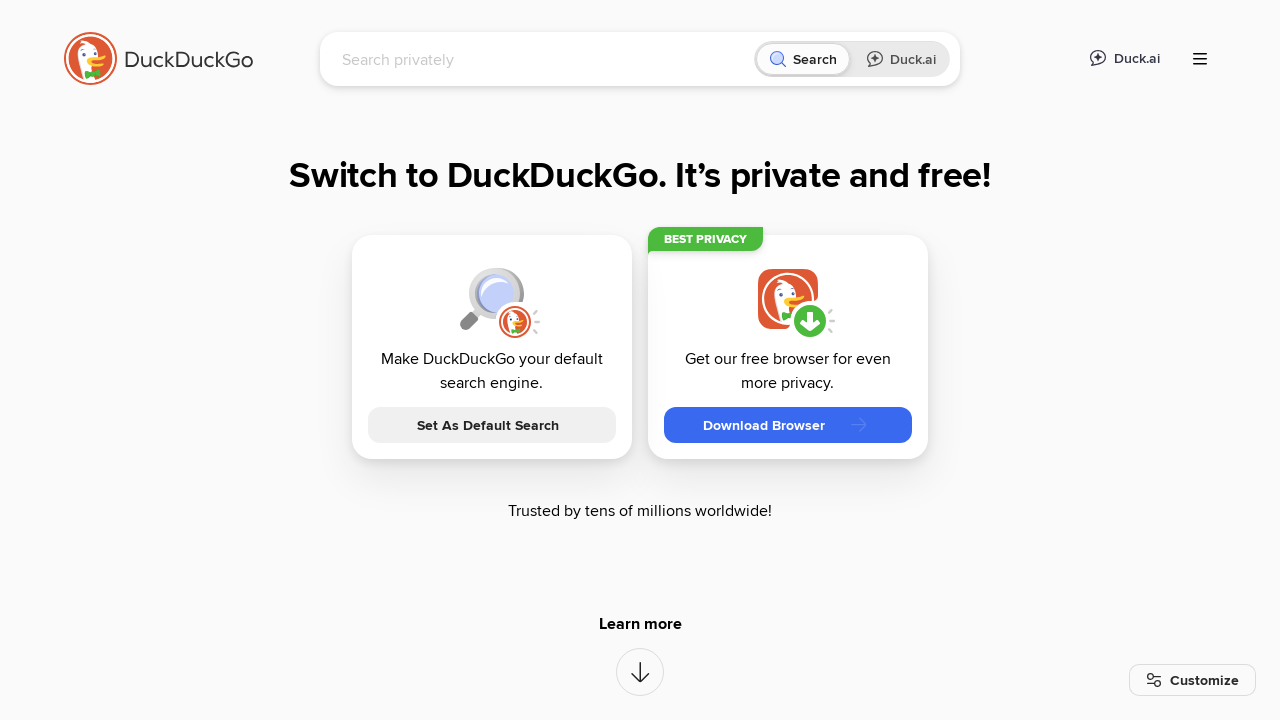

DuckDuckGo homepage loaded - search input is visible
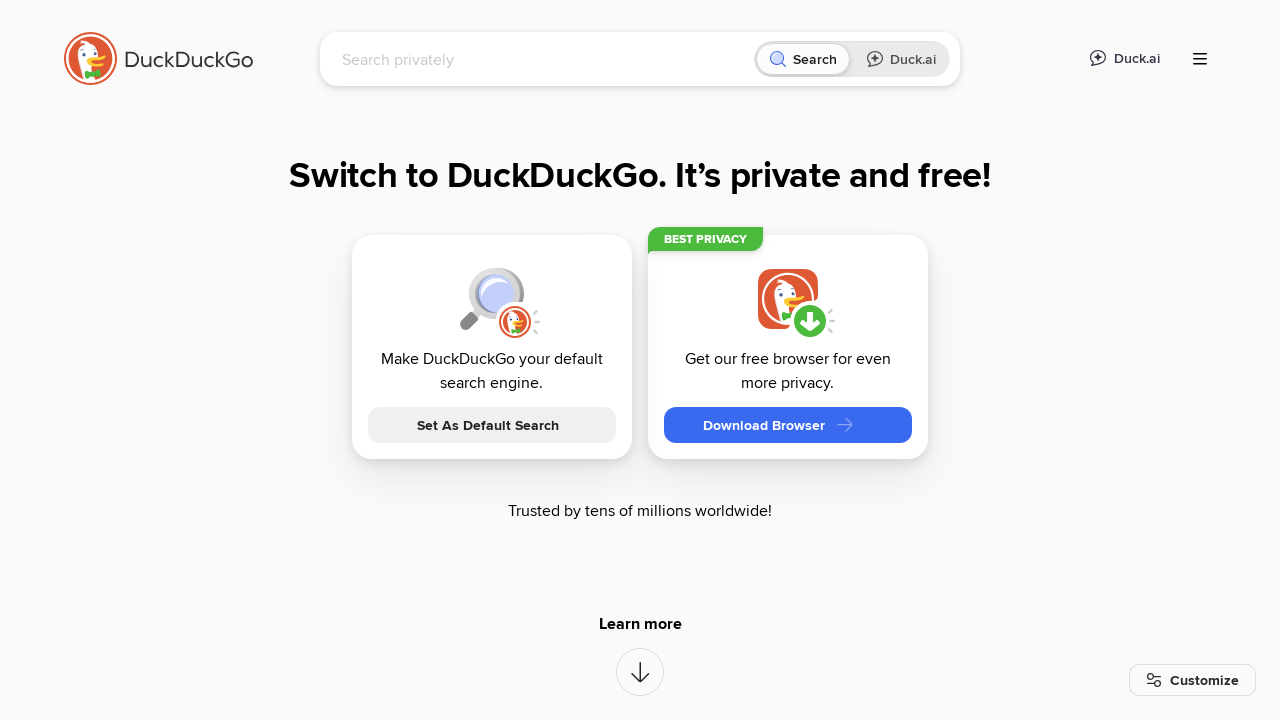

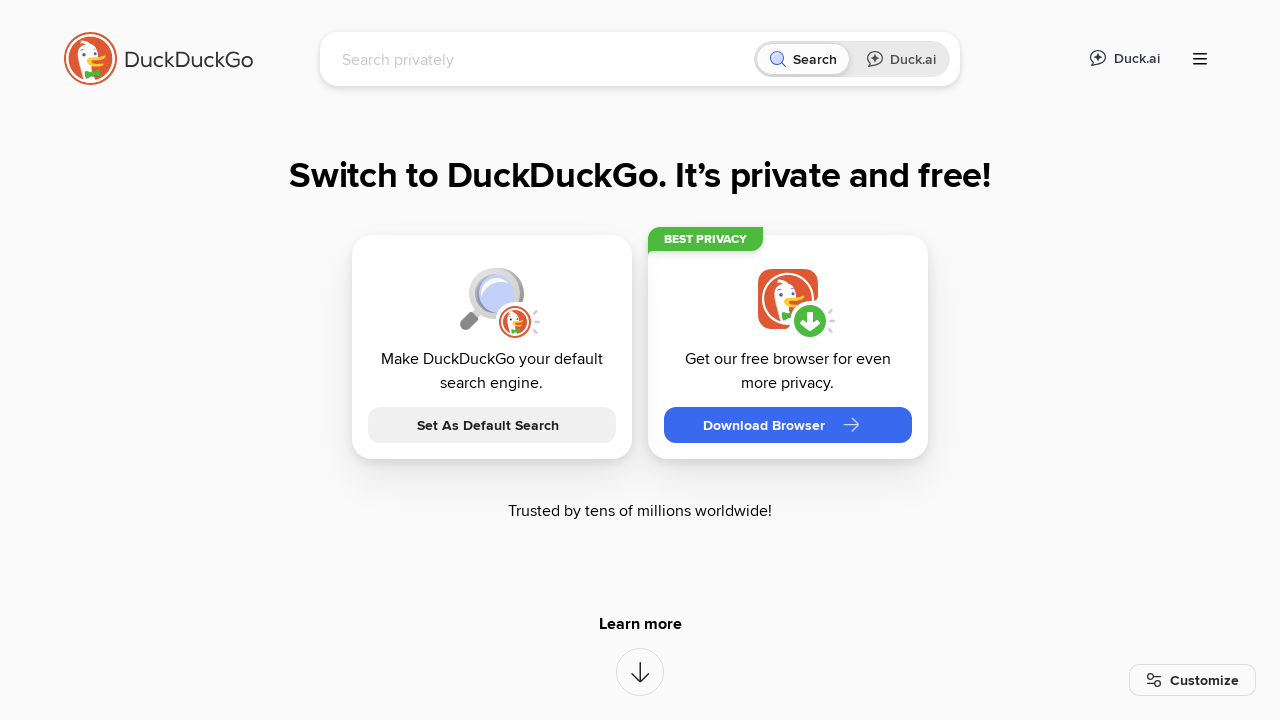